Tests opening a new tab from Switch Window page and verifying the logo text in the new tab.

Starting URL: https://formy-project.herokuapp.com/

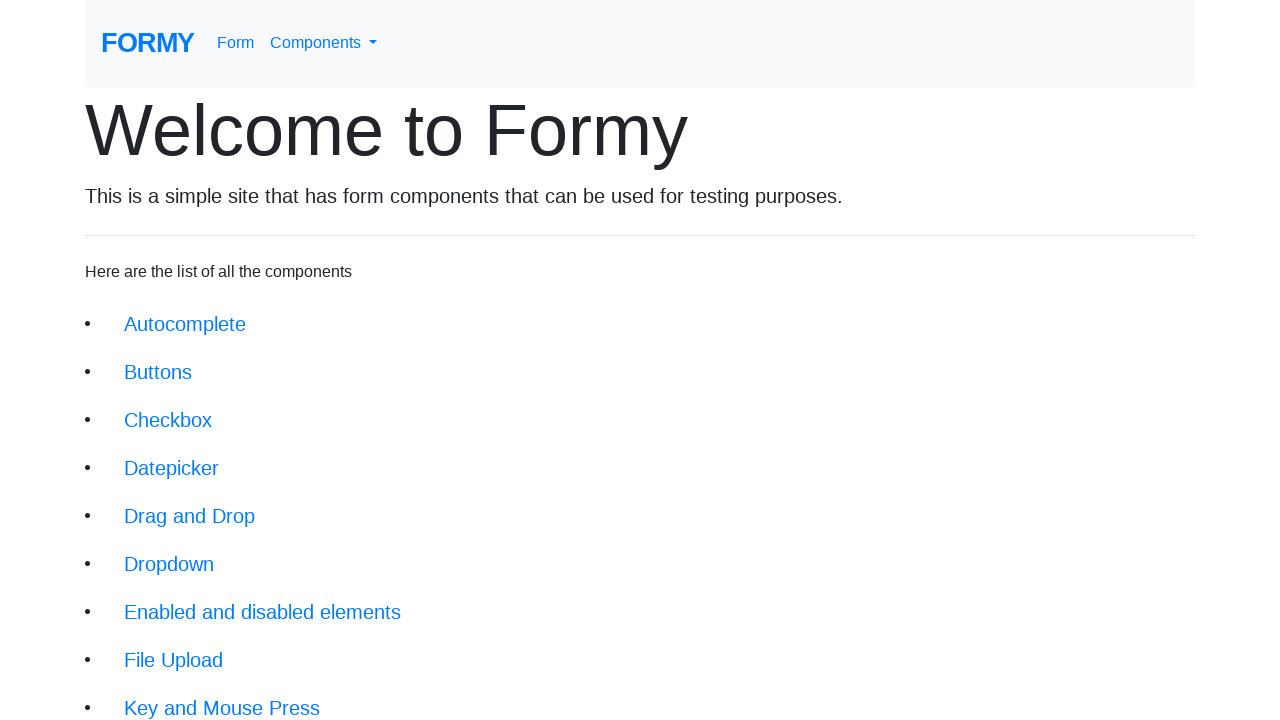

Clicked on Switch Window link at (191, 648) on xpath=//a[@class='btn btn-lg' and text()='Switch Window']
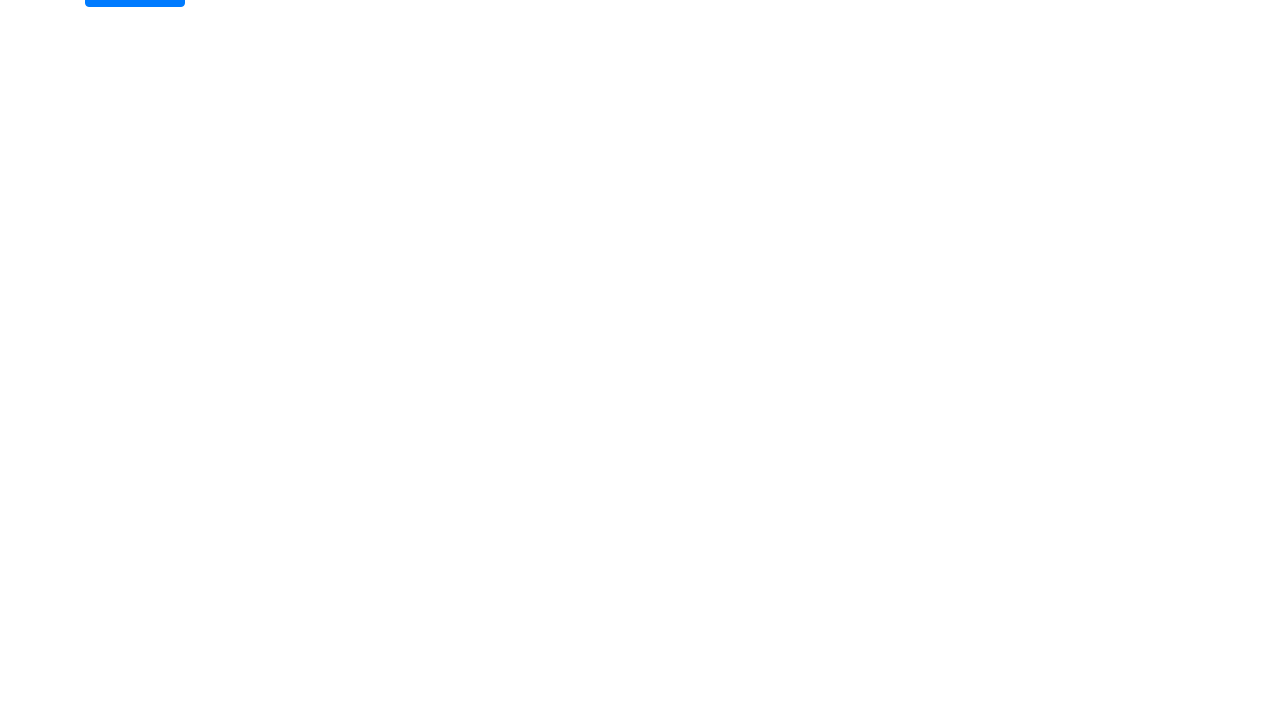

Clicked new tab button and new page opened at (148, 186) on #new-tab-button
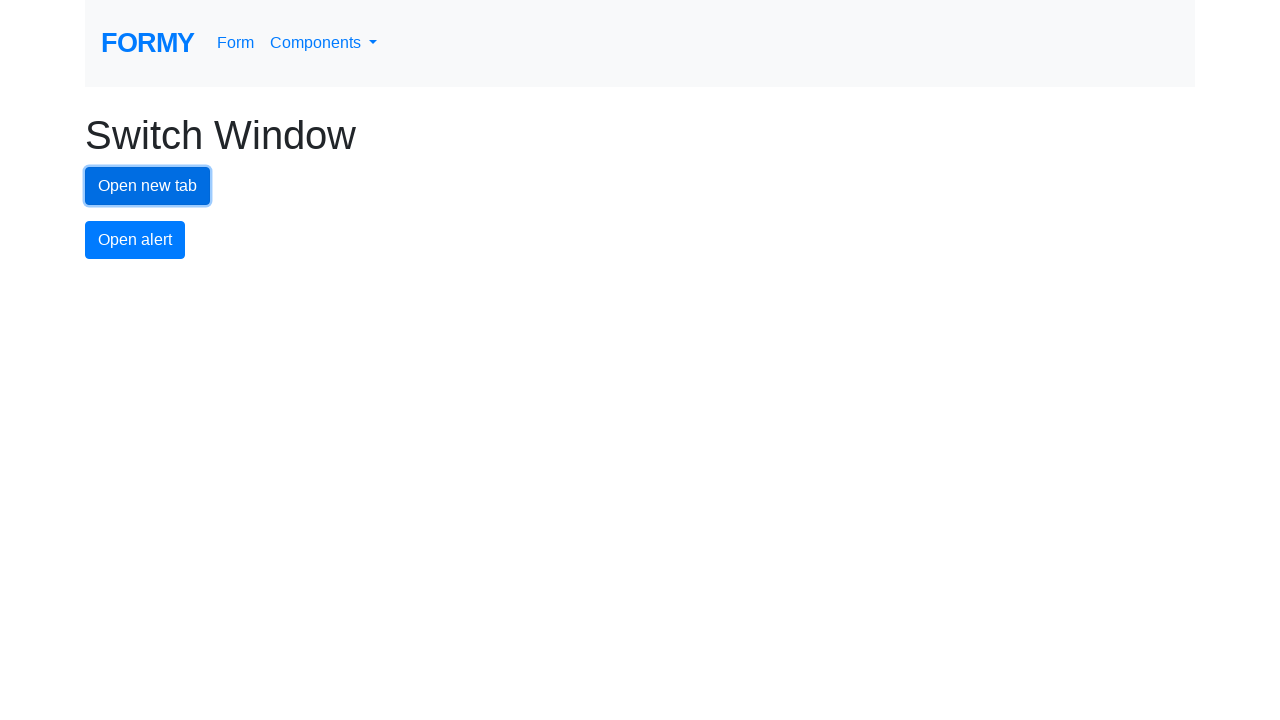

New page loaded completely
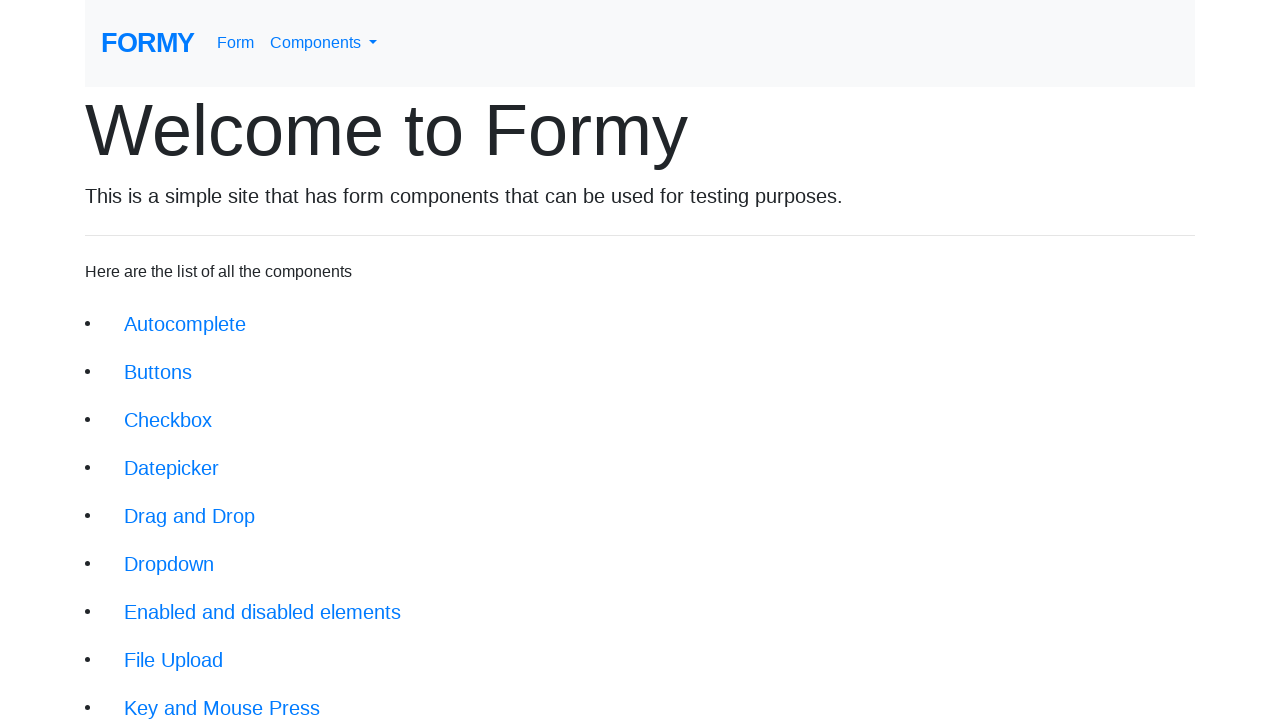

Logo element is visible in new tab
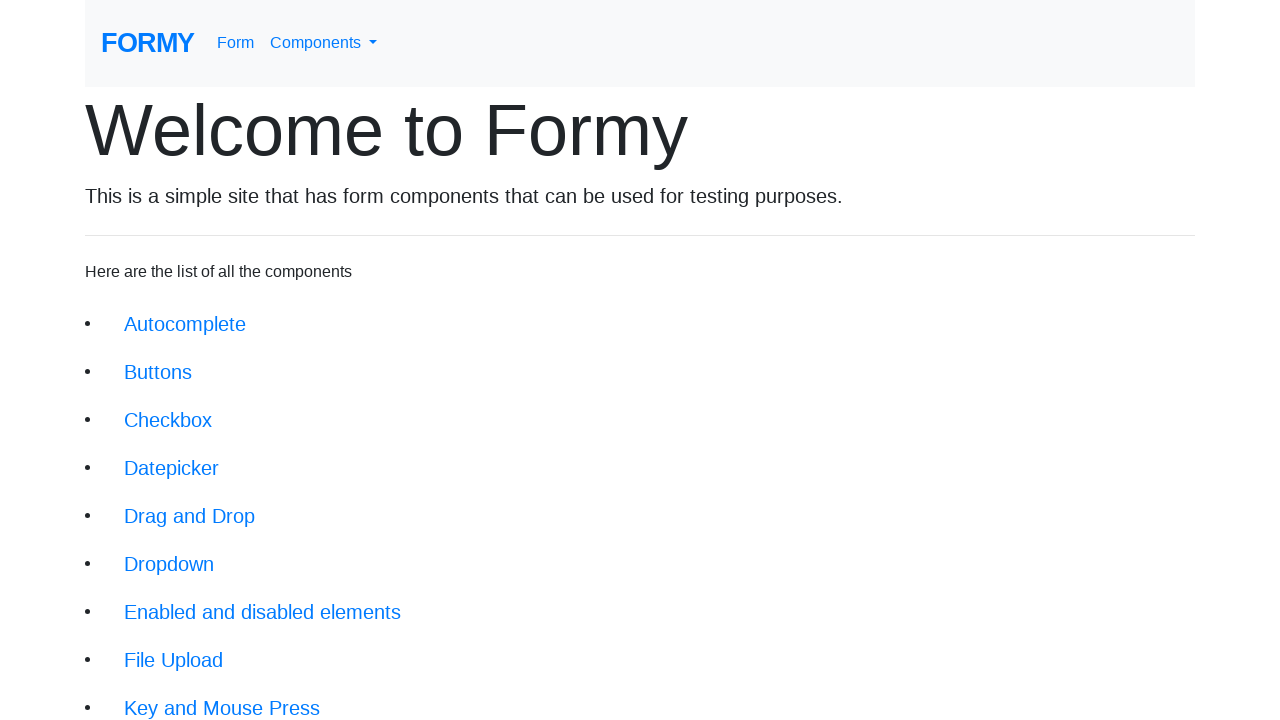

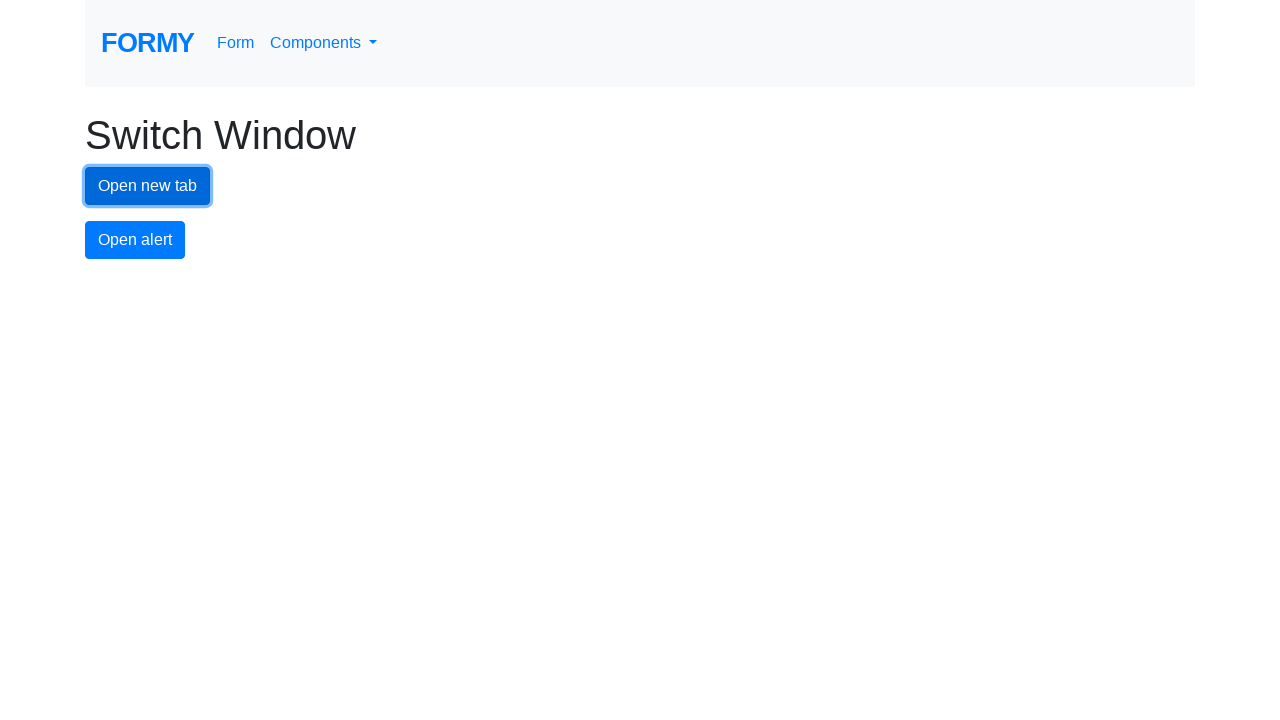